Tests selecting an option from the dropdown by value on the Selenium demo form

Starting URL: https://www.selenium.dev/selenium/web/web-form.html

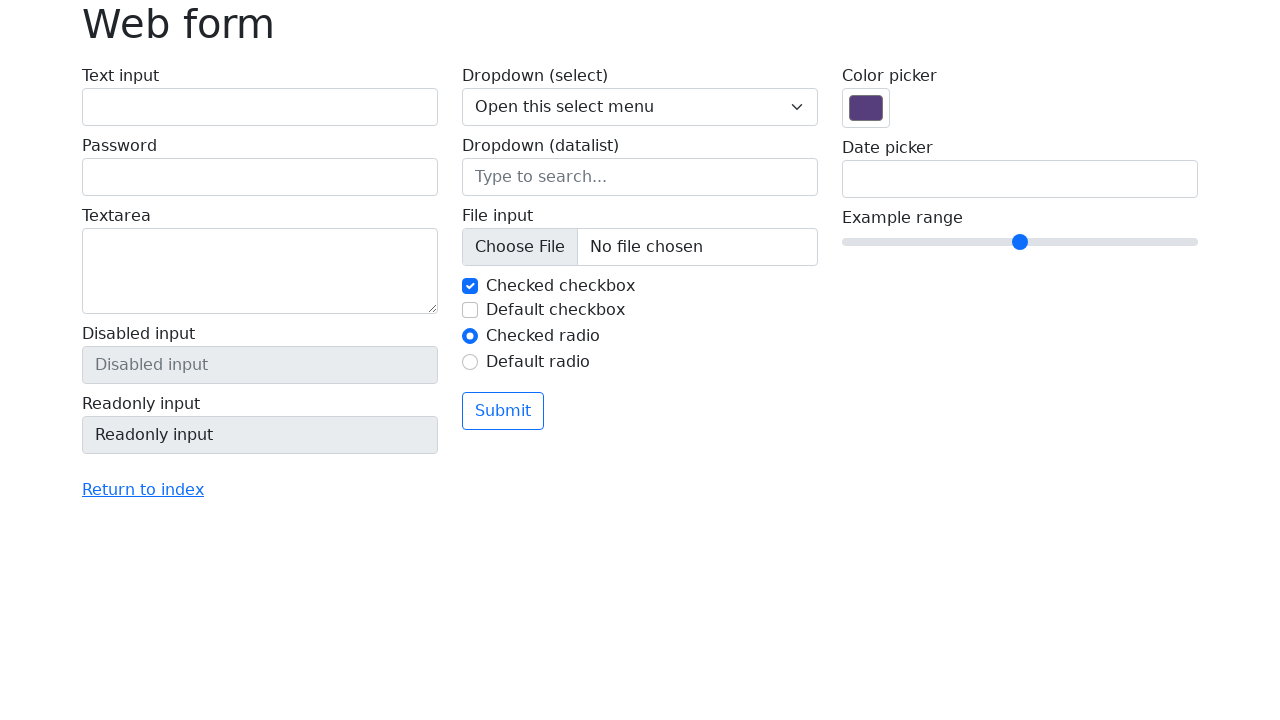

Navigated to Selenium demo form
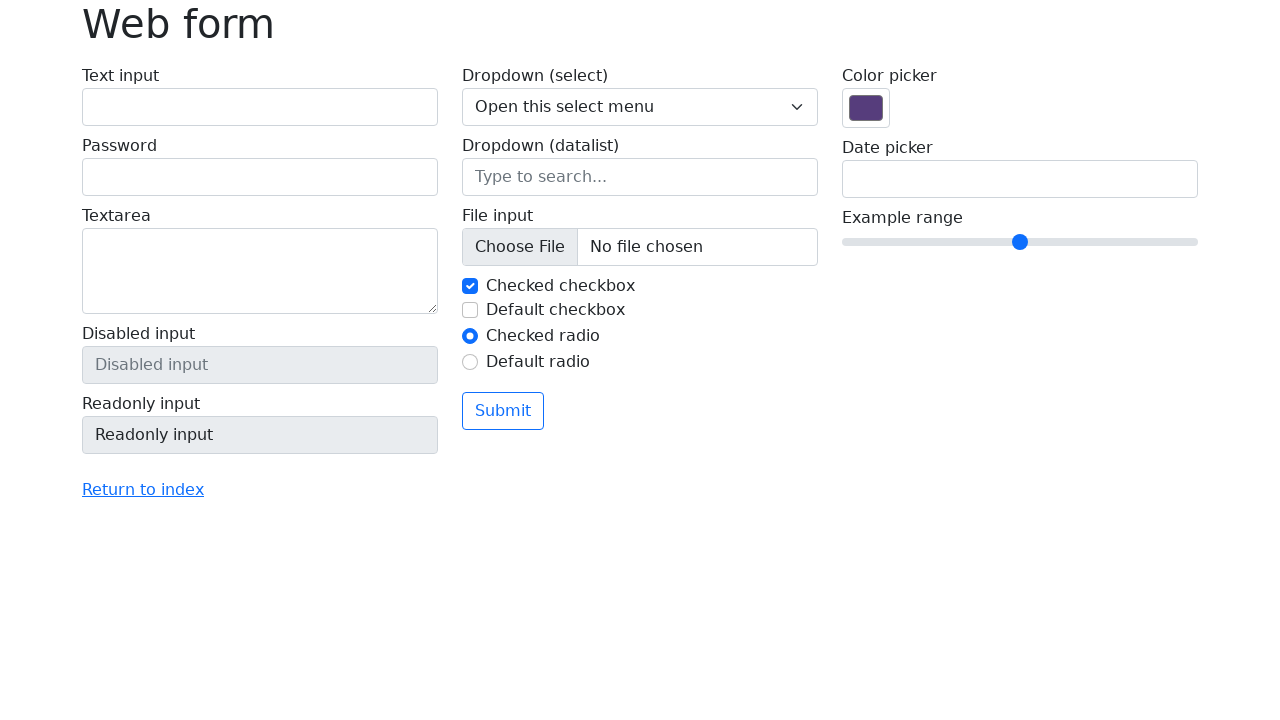

Selected option with value '2' from dropdown on select[name='my-select']
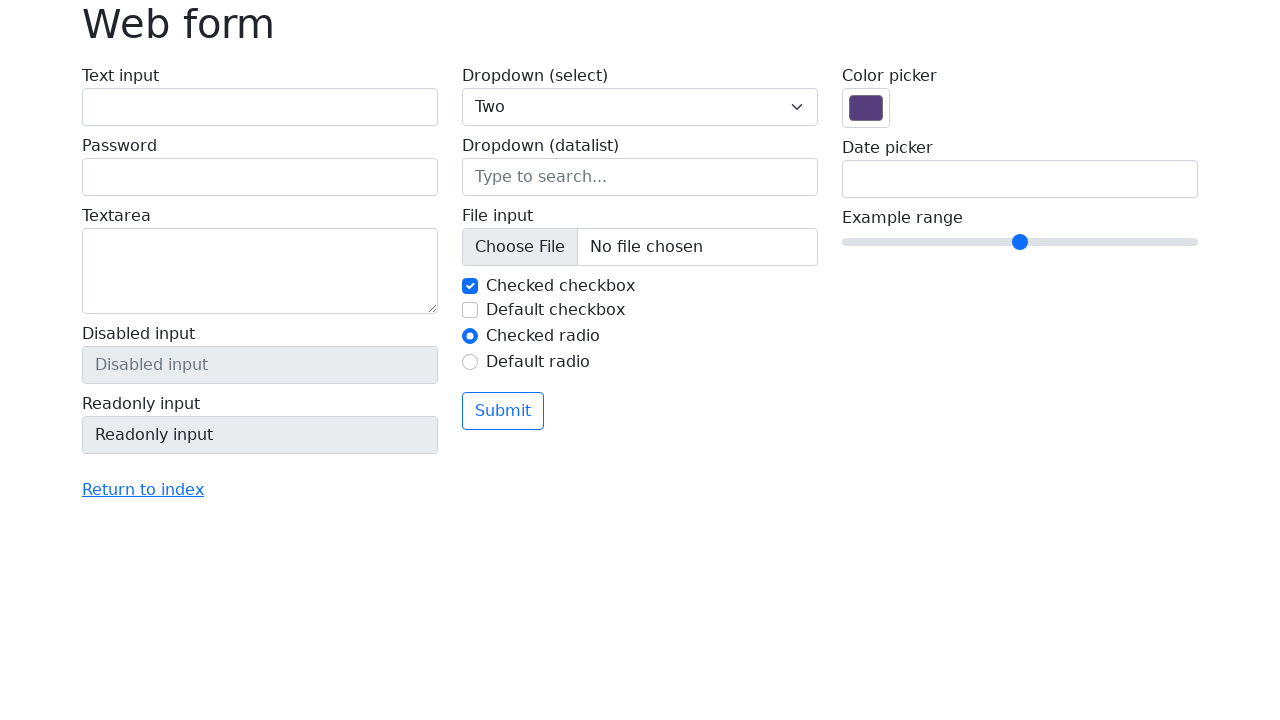

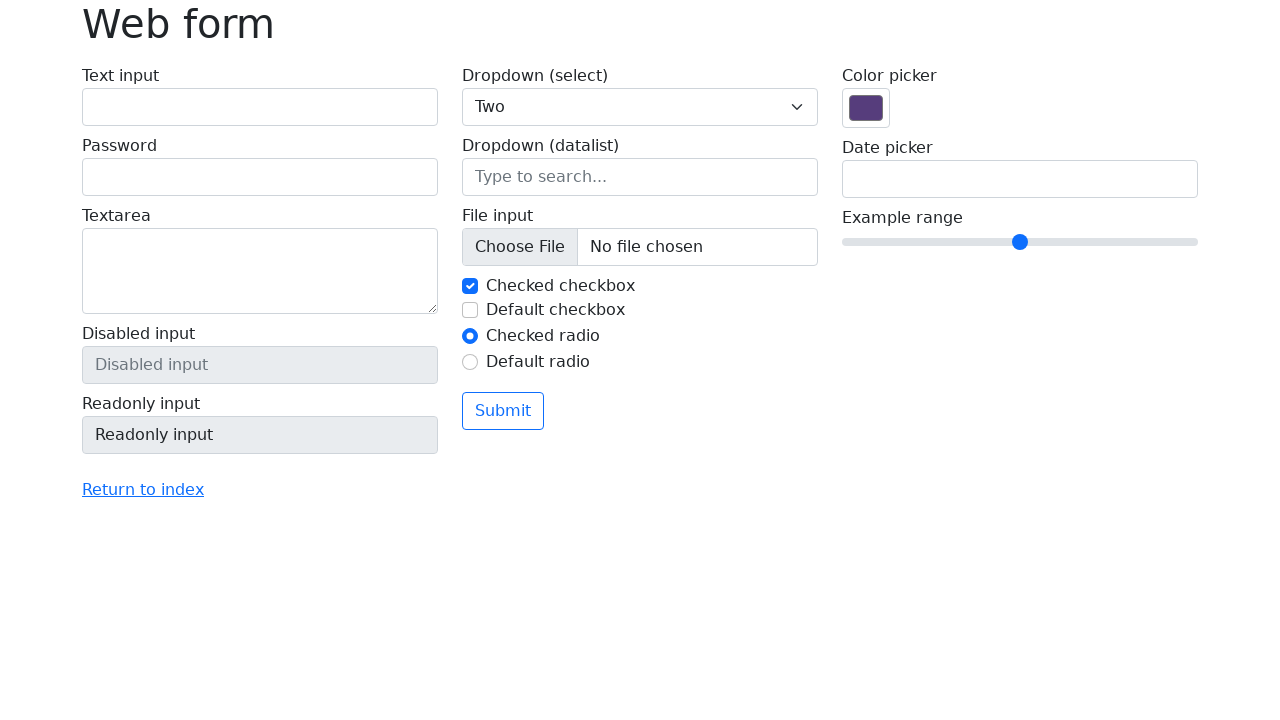